Tests web table functionality by clicking to sort the first column, verifying elements are present, then paginating through the table to find items containing "Rice"

Starting URL: https://rahulshettyacademy.com/seleniumPractise/#/offers

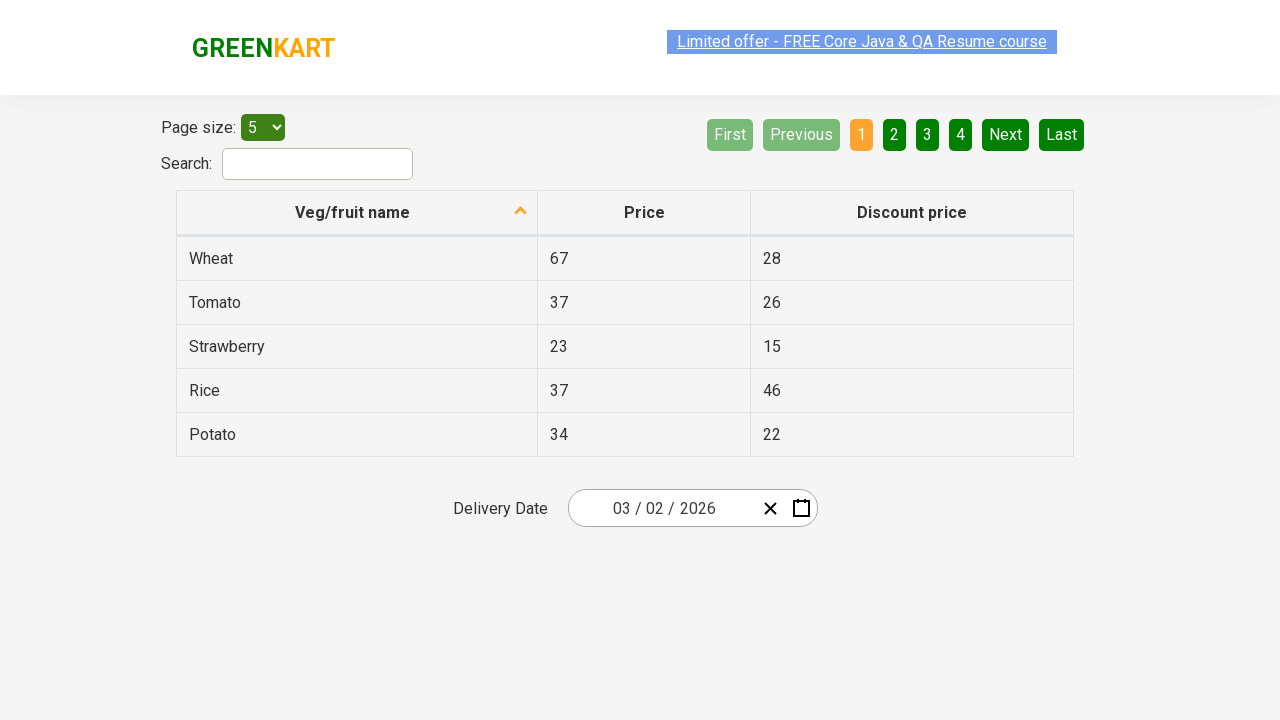

Clicked first column header to sort table at (357, 213) on (//tr/th)[1]
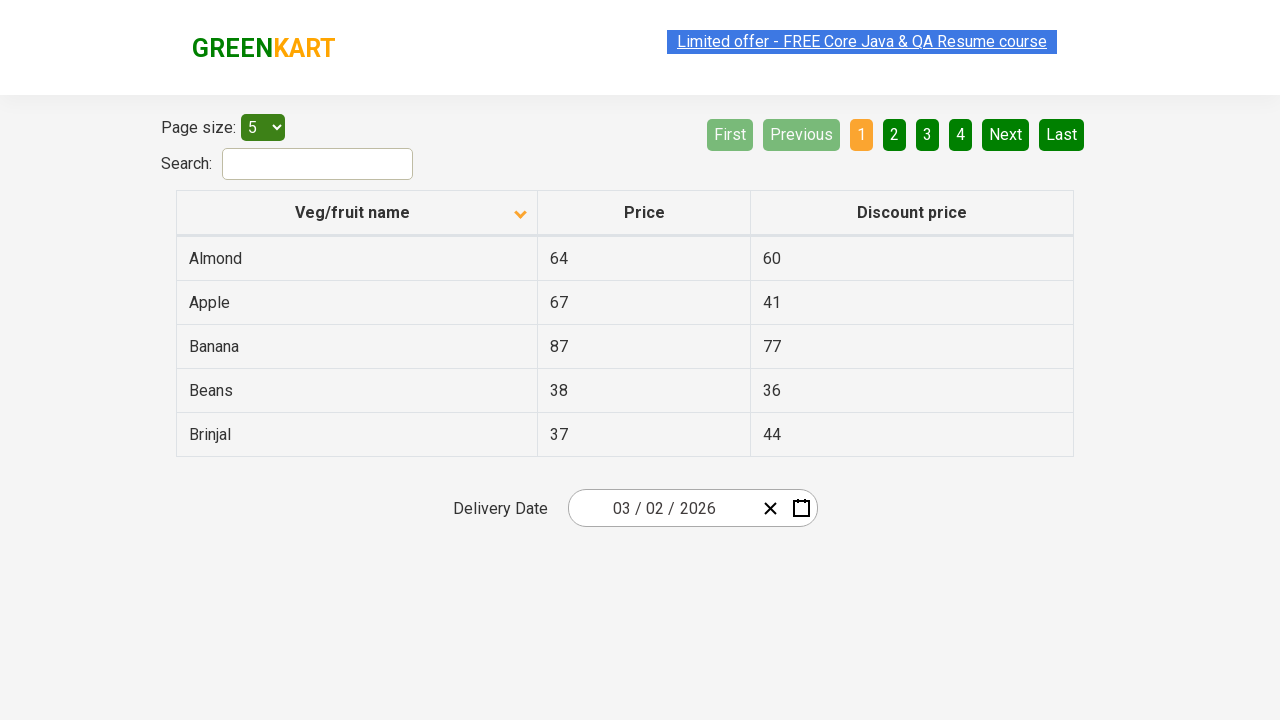

Table rows loaded and became visible
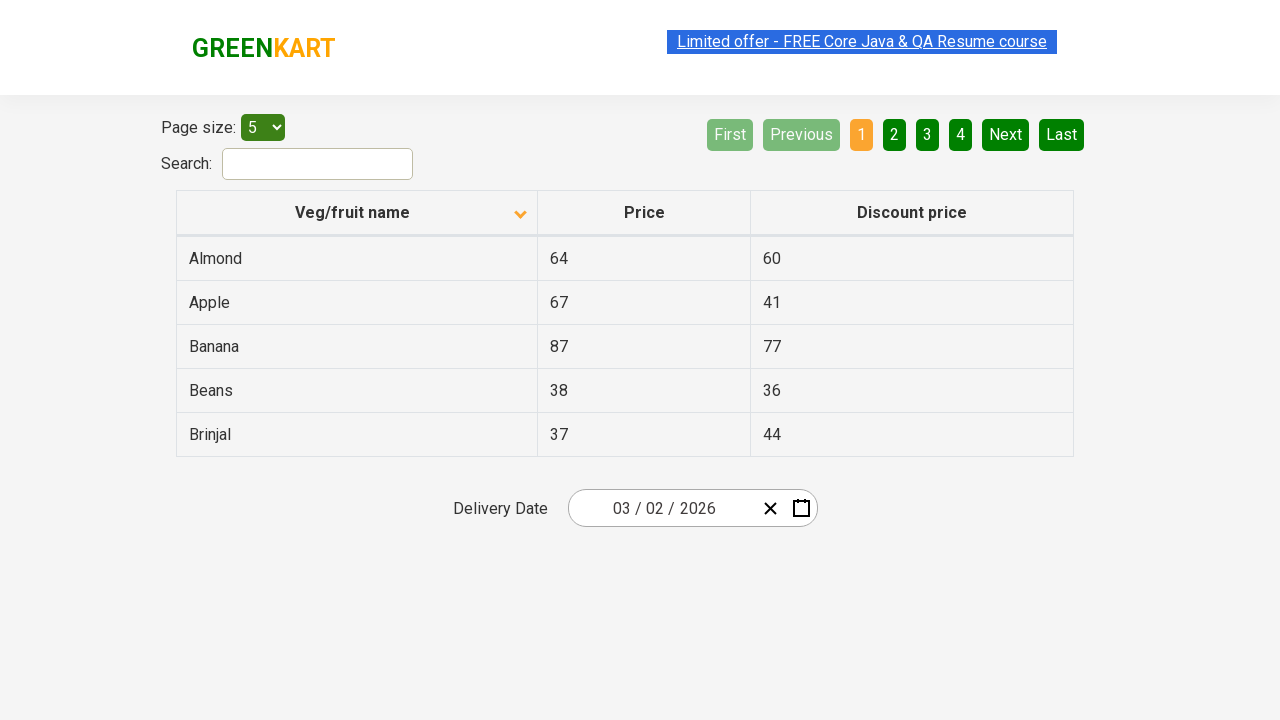

Retrieved row count: 5 rows on current page
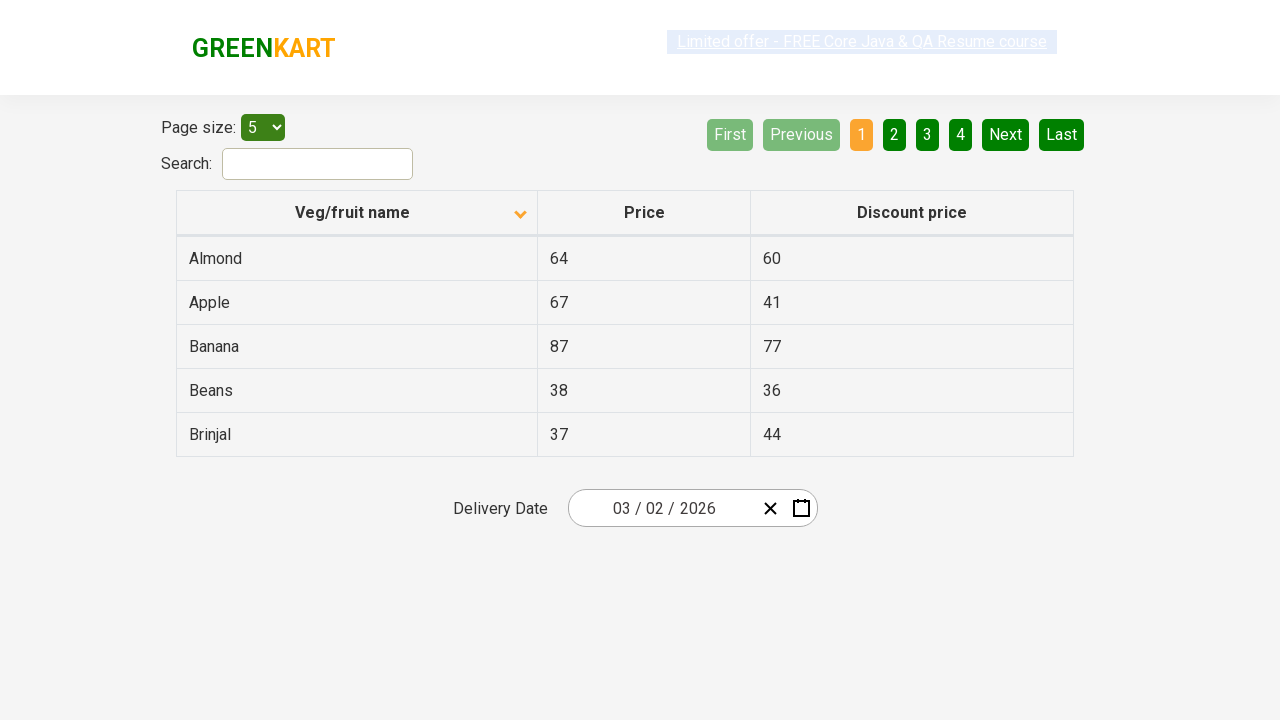

Clicked next page button to navigate to next page at (1006, 134) on xpath=//a[@aria-label='Next']
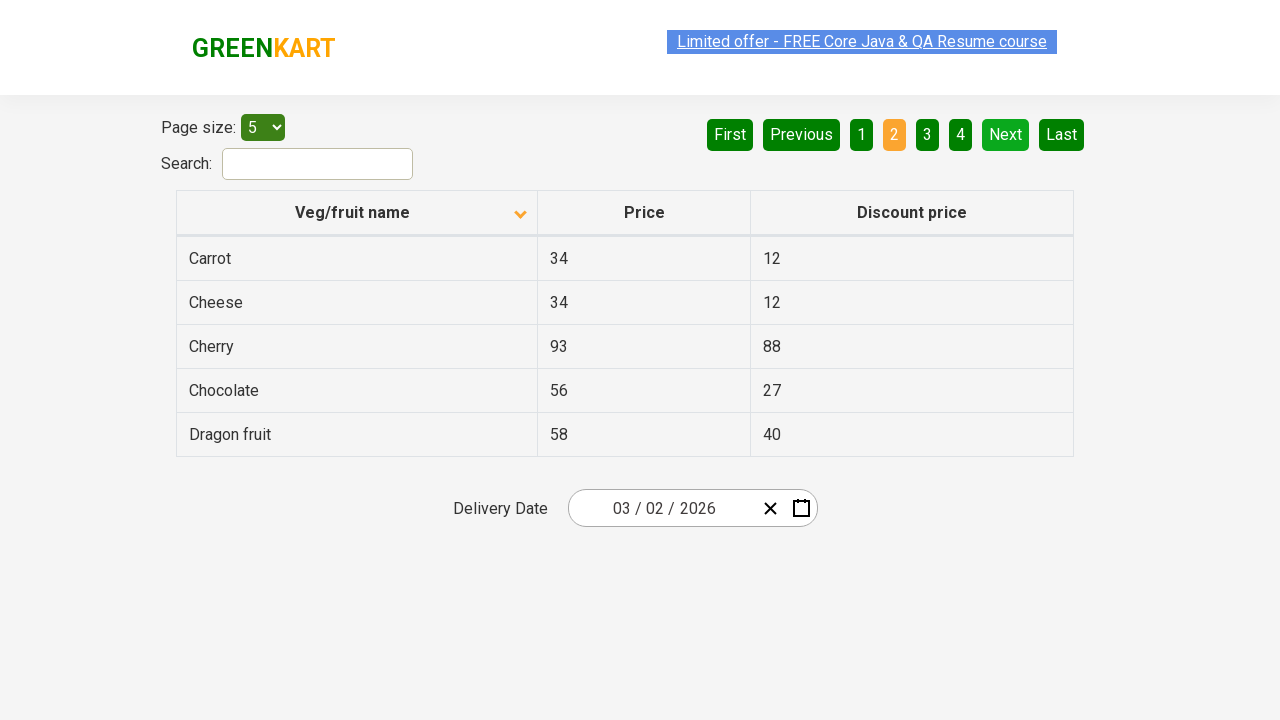

Waited for table content to update after pagination
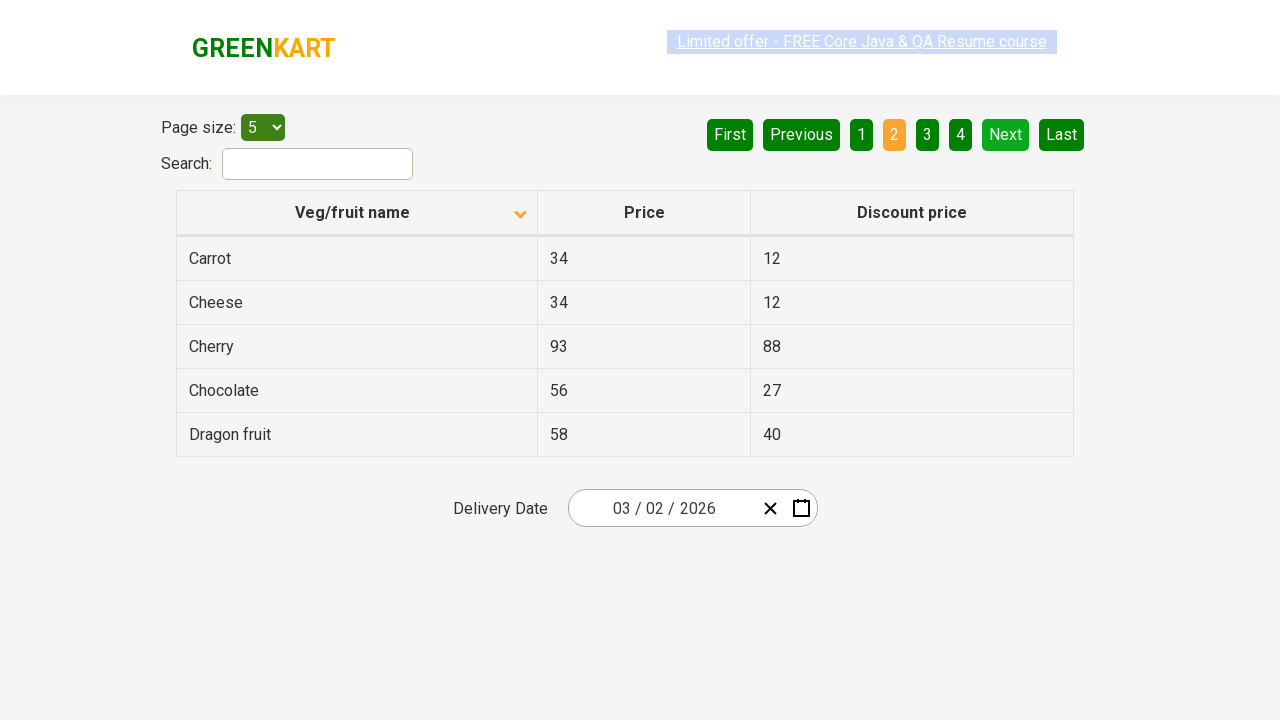

Retrieved row count: 5 rows on current page
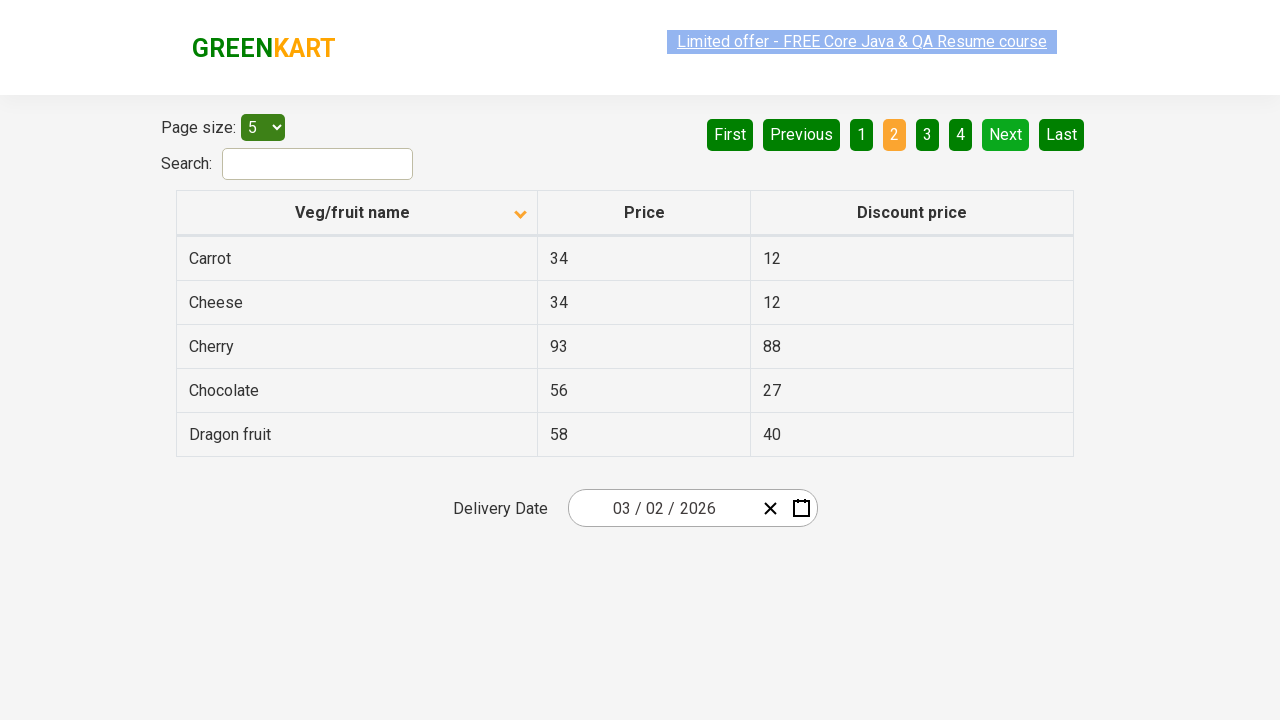

Clicked next page button to navigate to next page at (1006, 134) on xpath=//a[@aria-label='Next']
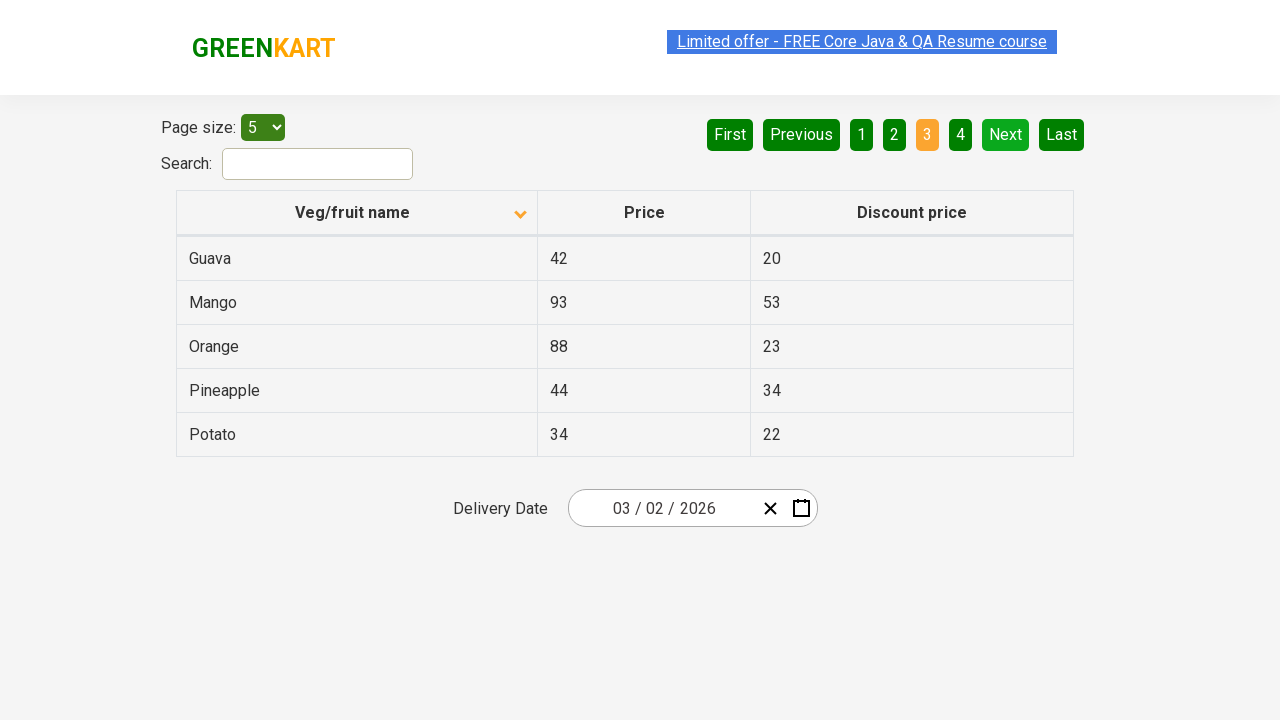

Waited for table content to update after pagination
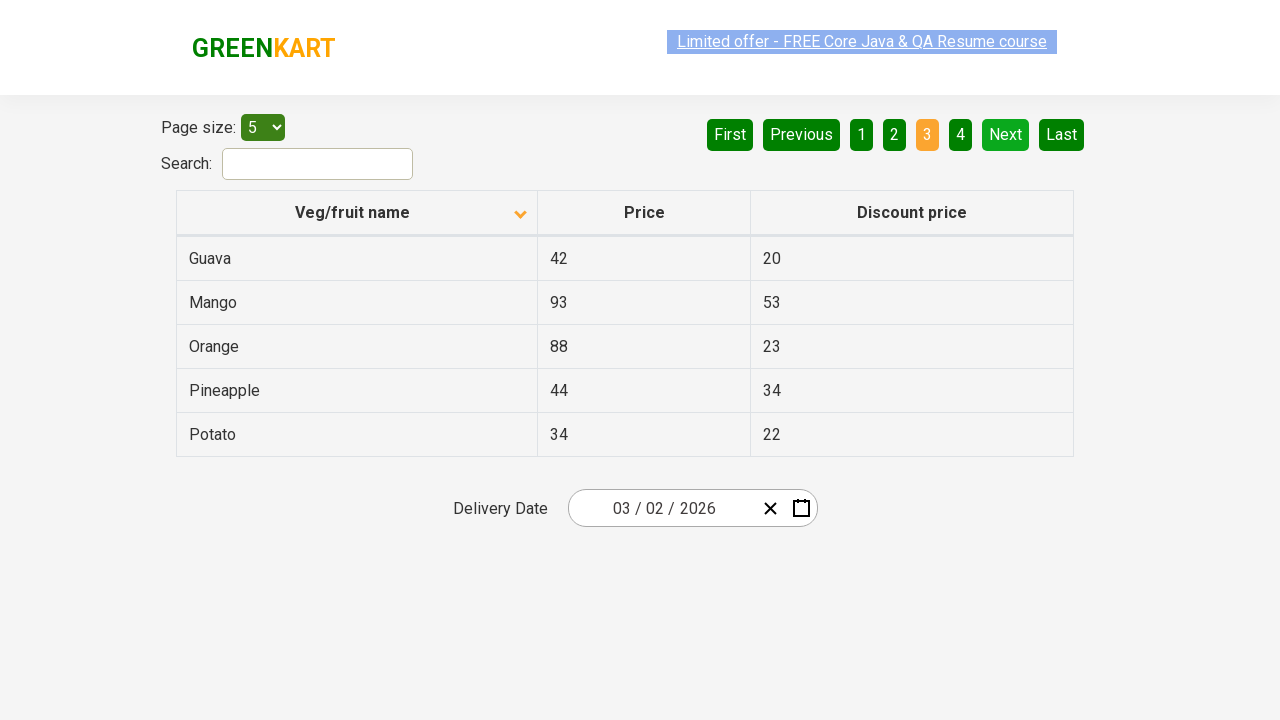

Retrieved row count: 5 rows on current page
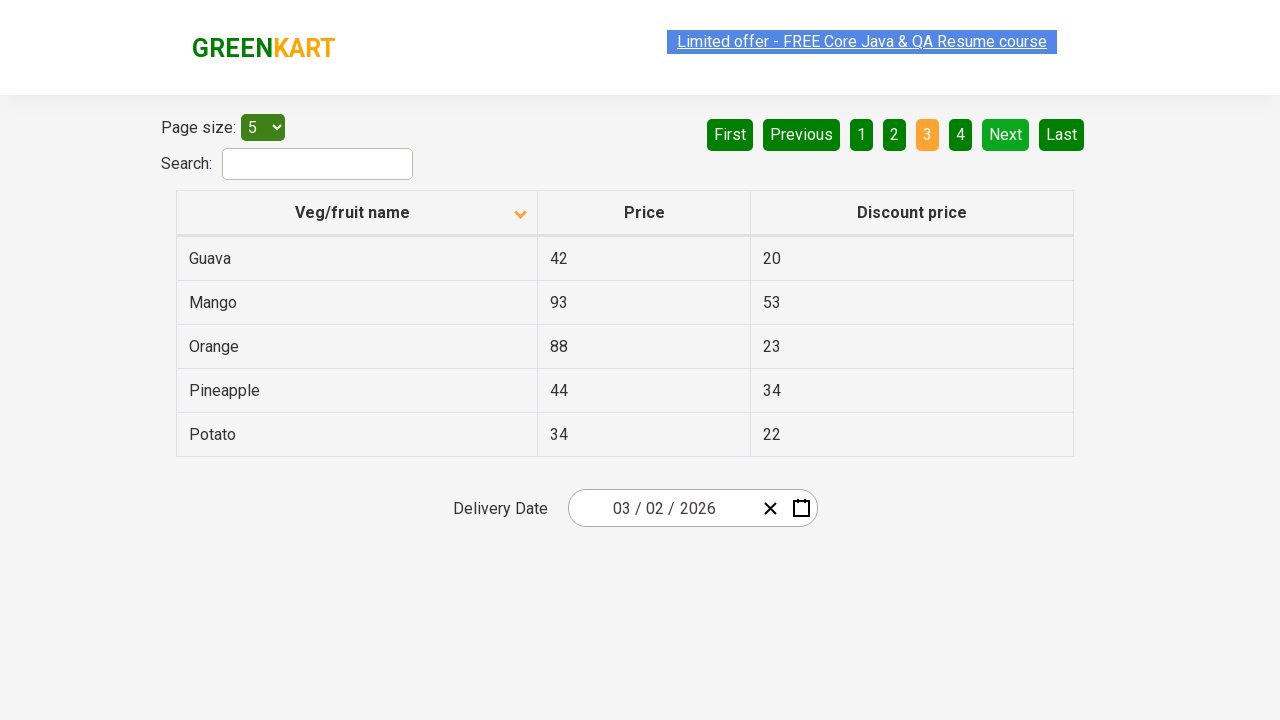

Clicked next page button to navigate to next page at (1006, 134) on xpath=//a[@aria-label='Next']
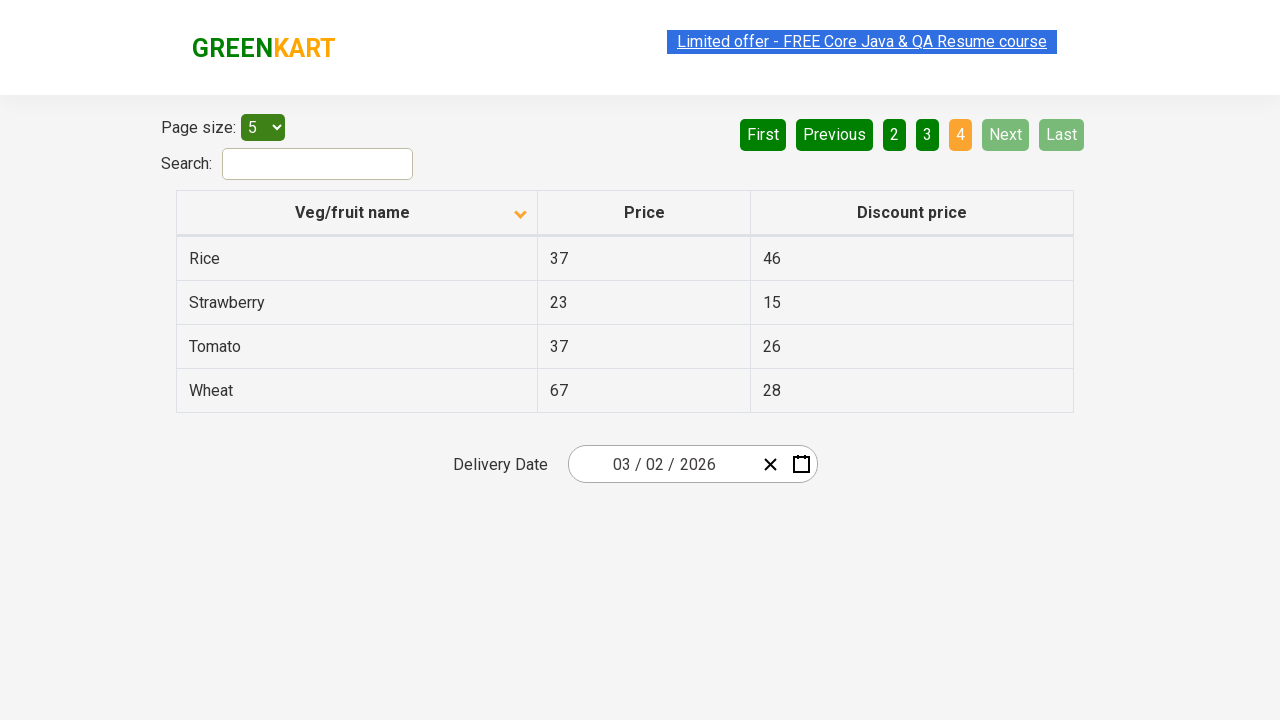

Waited for table content to update after pagination
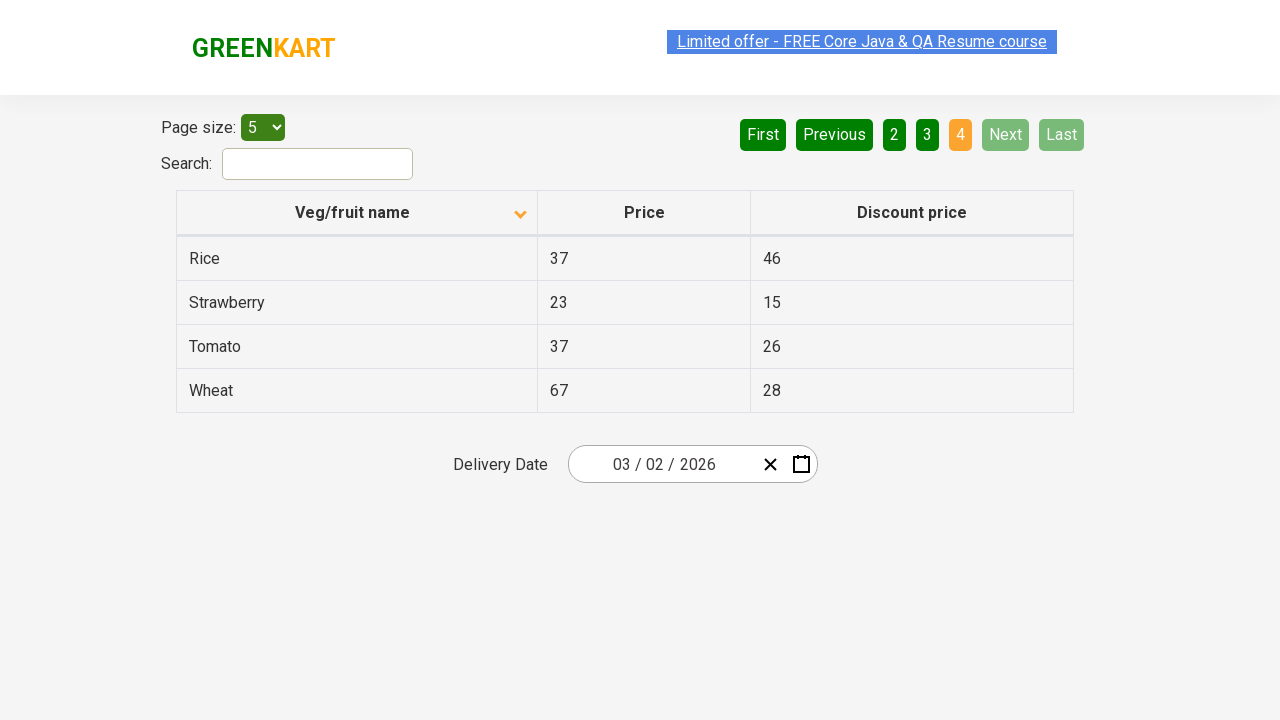

Retrieved row count: 4 rows on current page
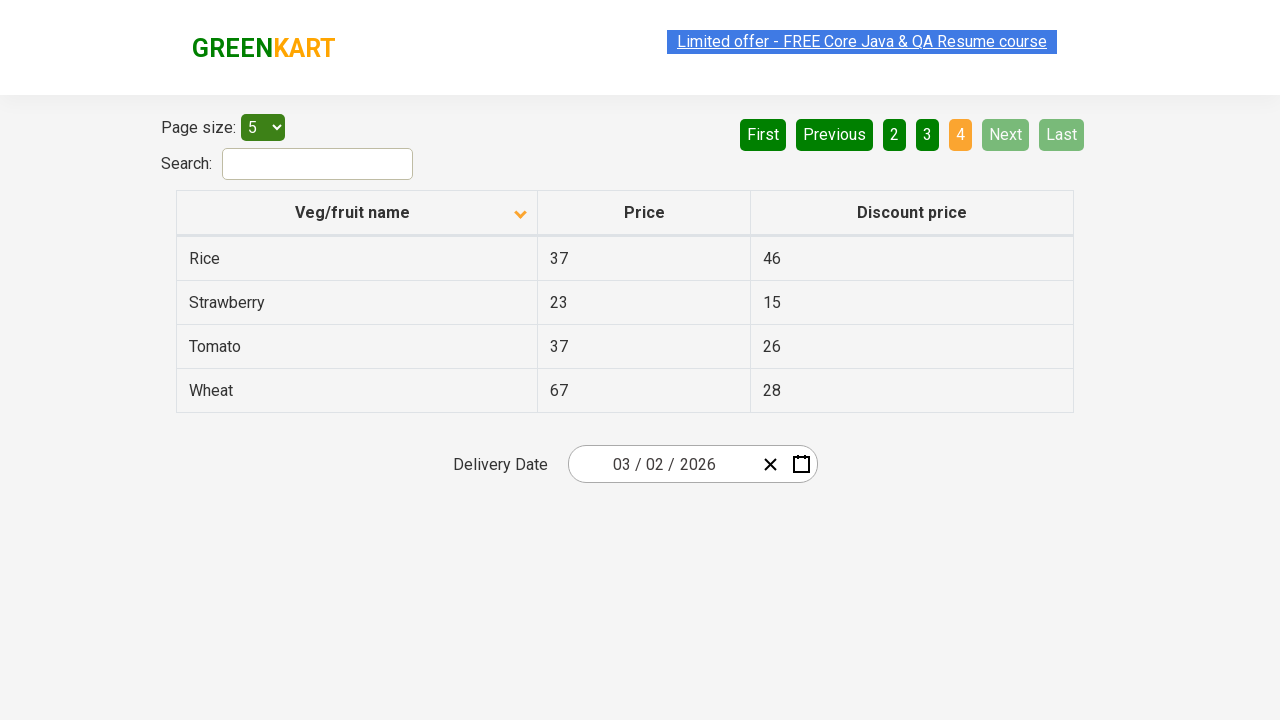

Found 'Rice' in row 1
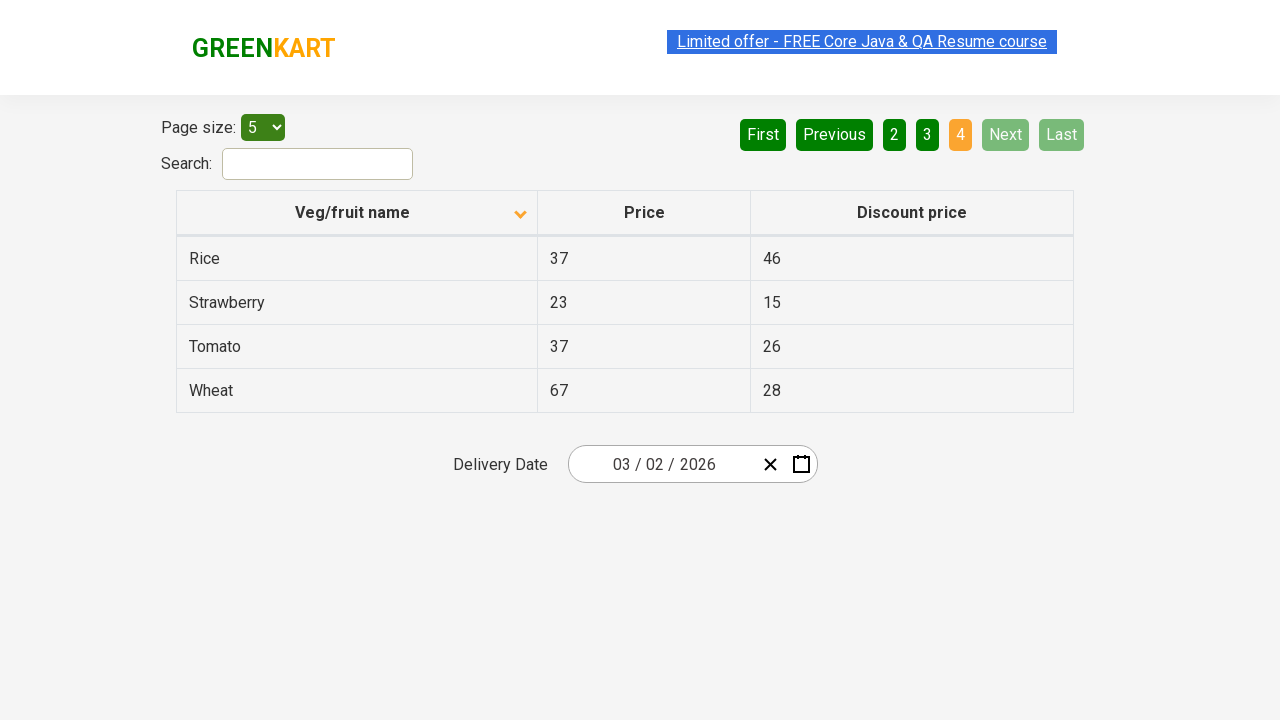

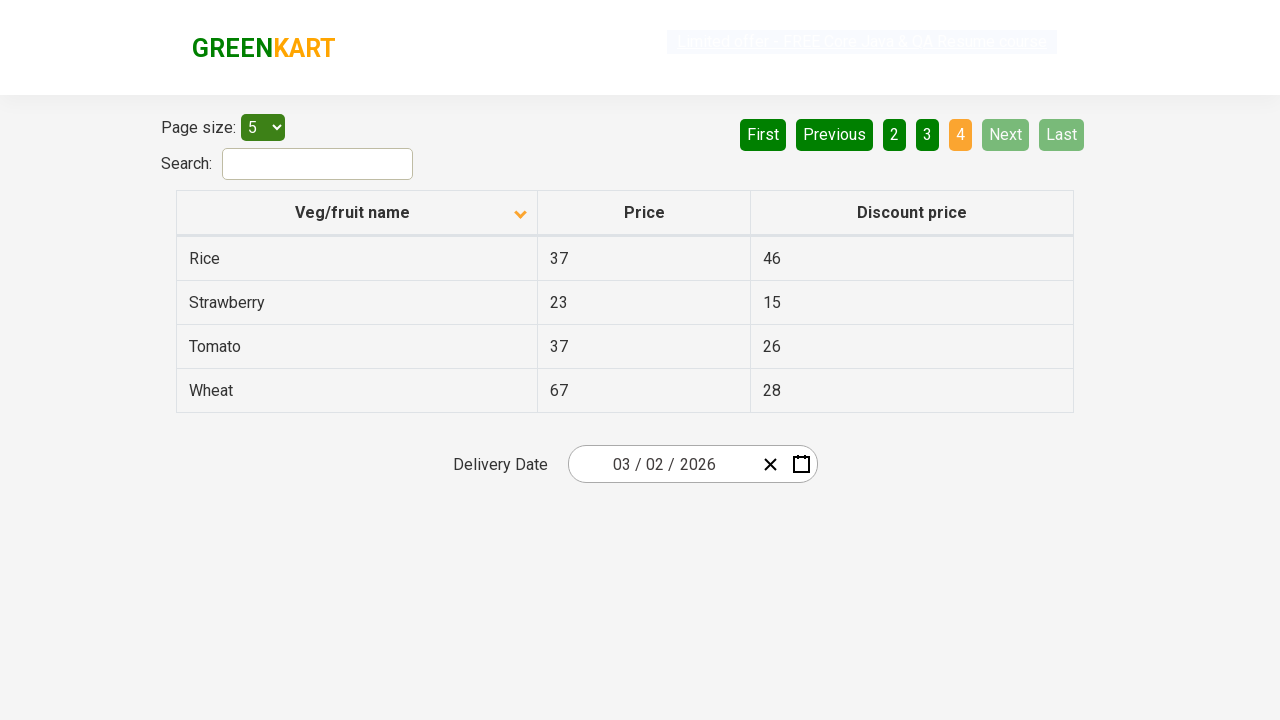